Tests browser alert dialog handling by clicking a button to trigger an alert, accepting it (OK), then triggering another alert and dismissing it (Cancel), verifying the correct text appears after each action.

Starting URL: http://demo.automationtesting.in/Alerts.html

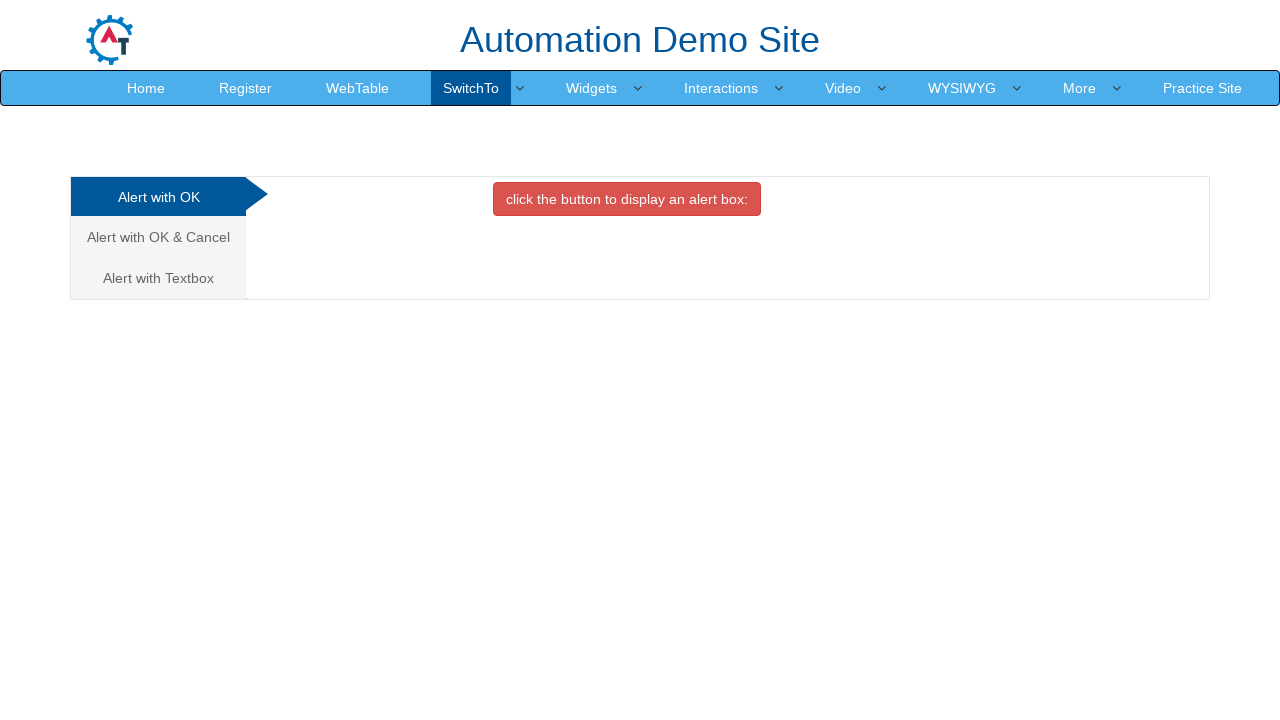

Clicked on the 'Alert with OK & Cancel' tab at (158, 237) on xpath=/html[1]/body[1]/div[1]/div[1]/div[1]/div[1]/div[1]/ul[1]/li[2]/a[1]
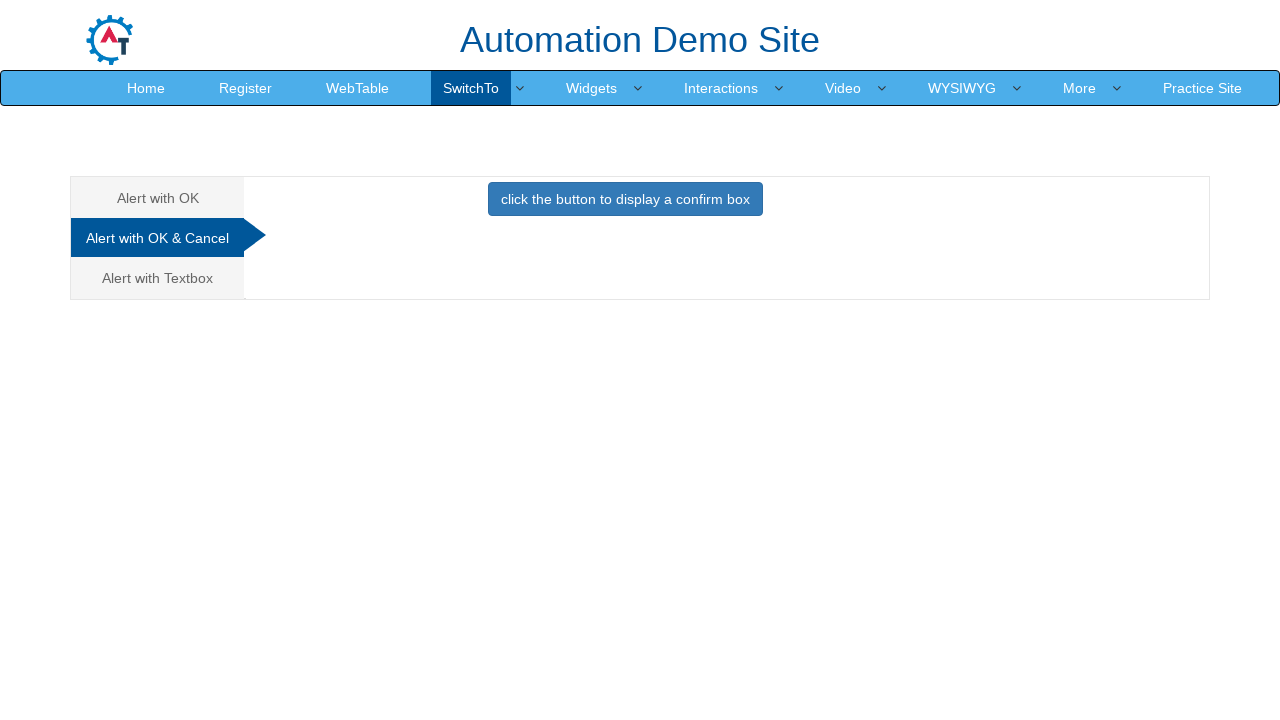

Clicked on the 'Alert with OK & Cancel' tab again at (158, 238) on xpath=/html[1]/body[1]/div[1]/div[1]/div[1]/div[1]/div[1]/ul[1]/li[2]/a[1]
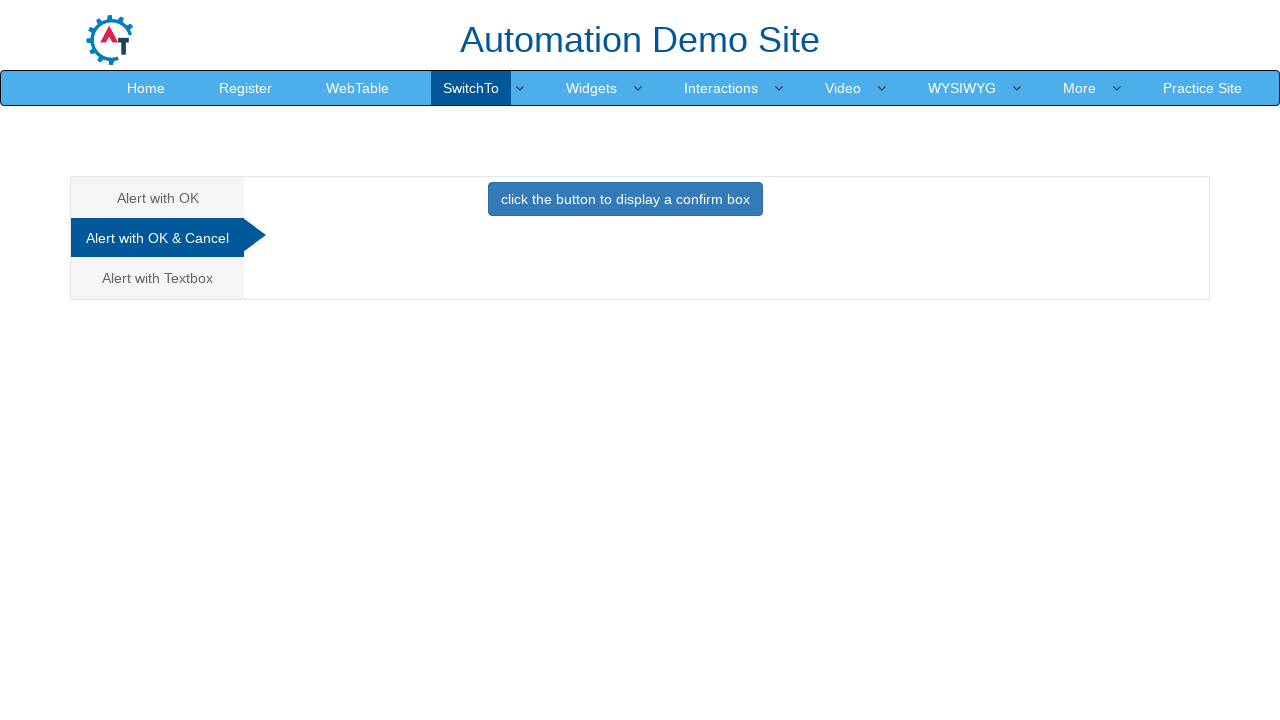

Set up dialog handler to accept the first alert
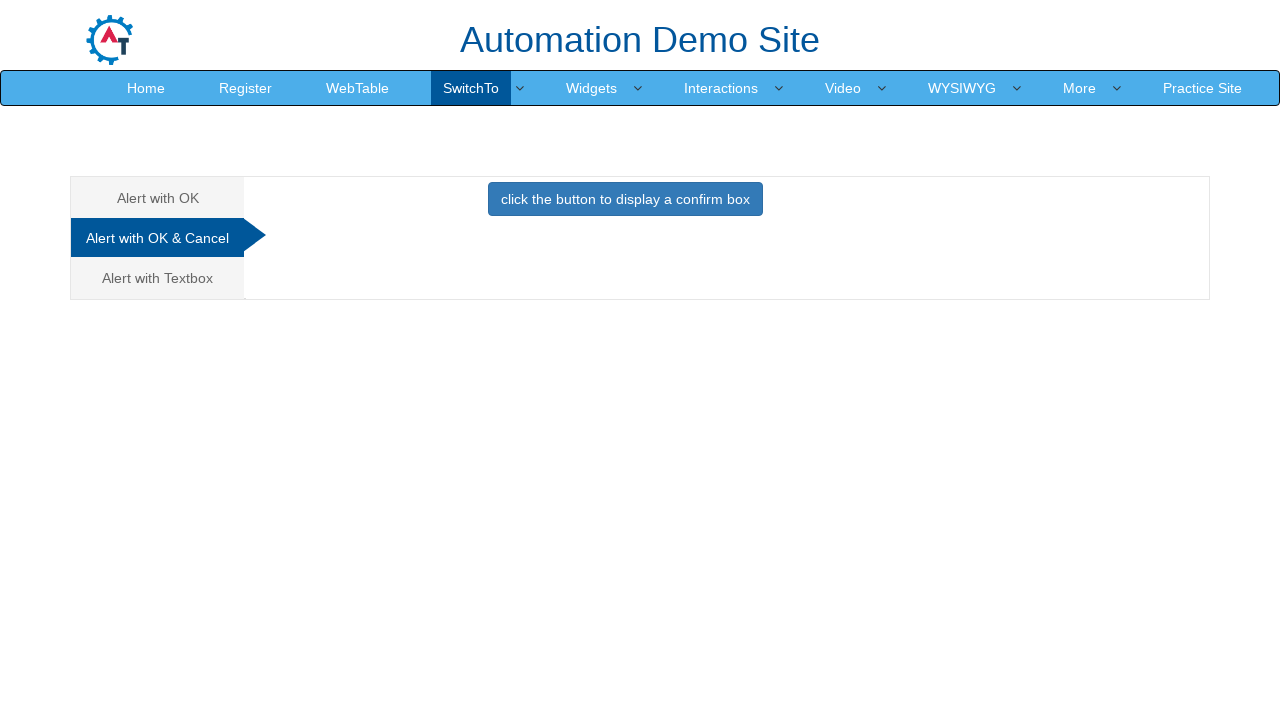

Clicked button to trigger first alert and accepted it (OK) at (625, 199) on button.btn.btn-primary
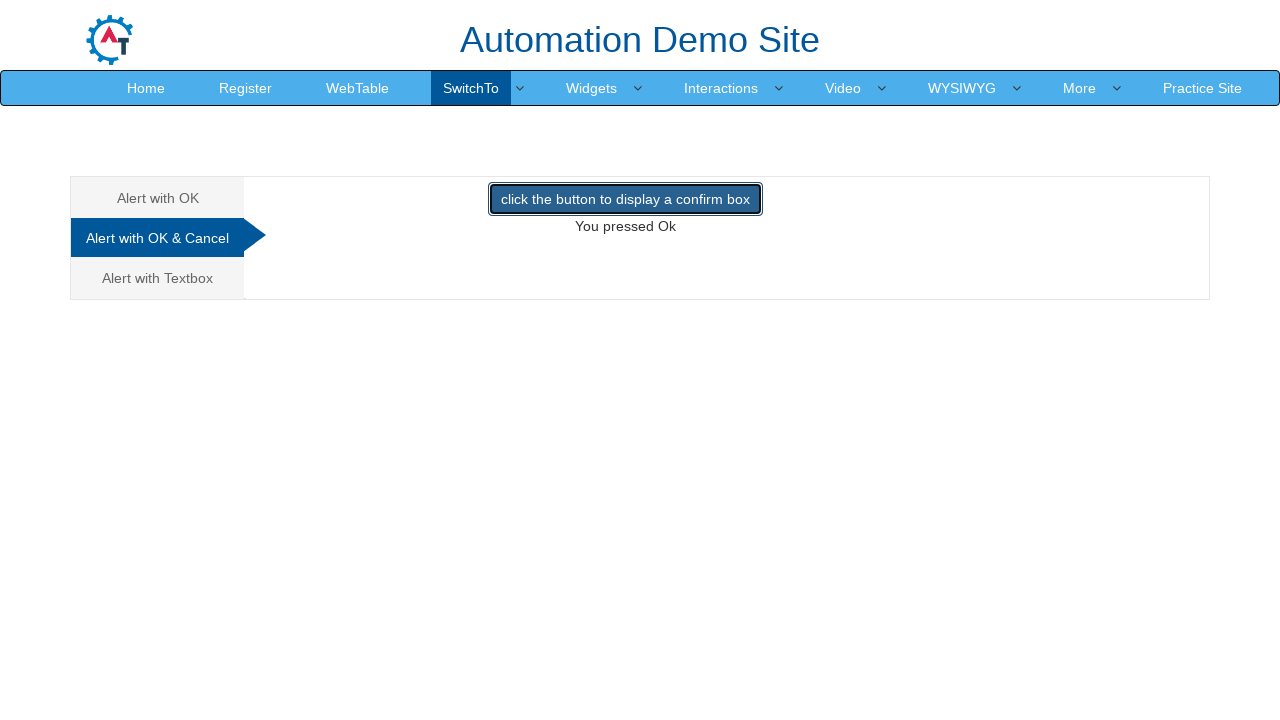

Waited for result text to appear after accepting first alert
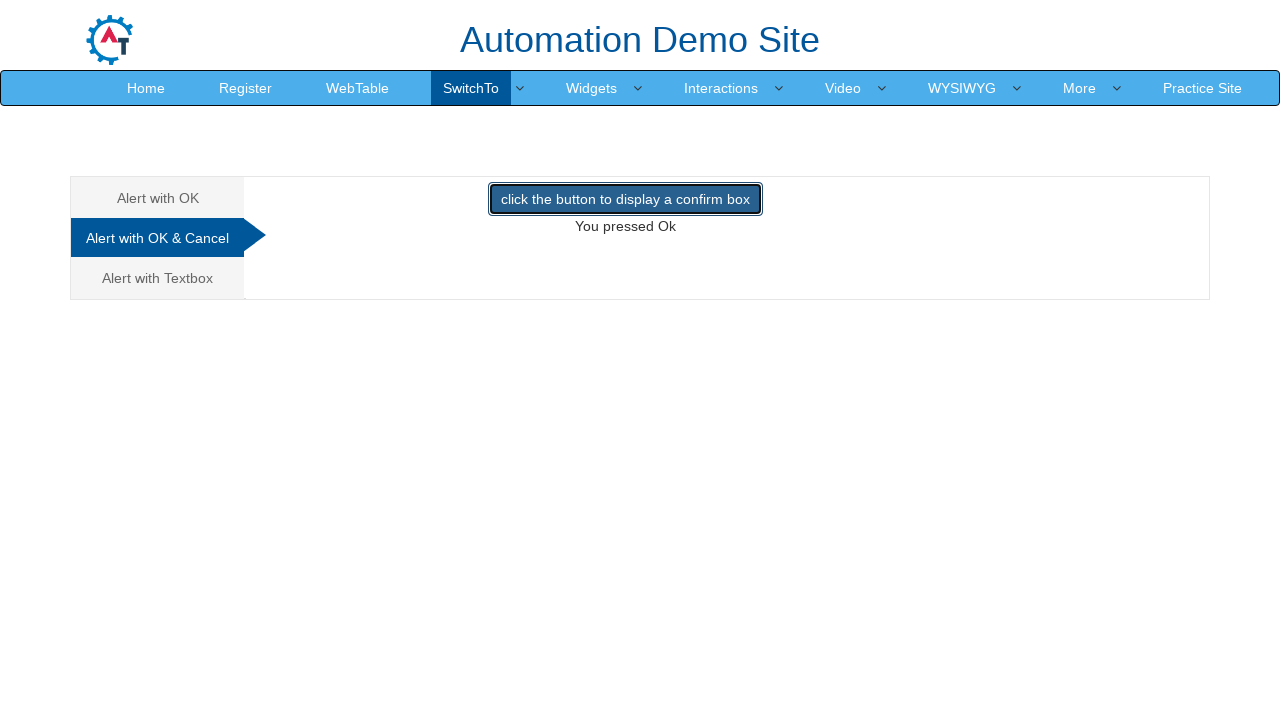

Set up dialog handler to dismiss the second alert
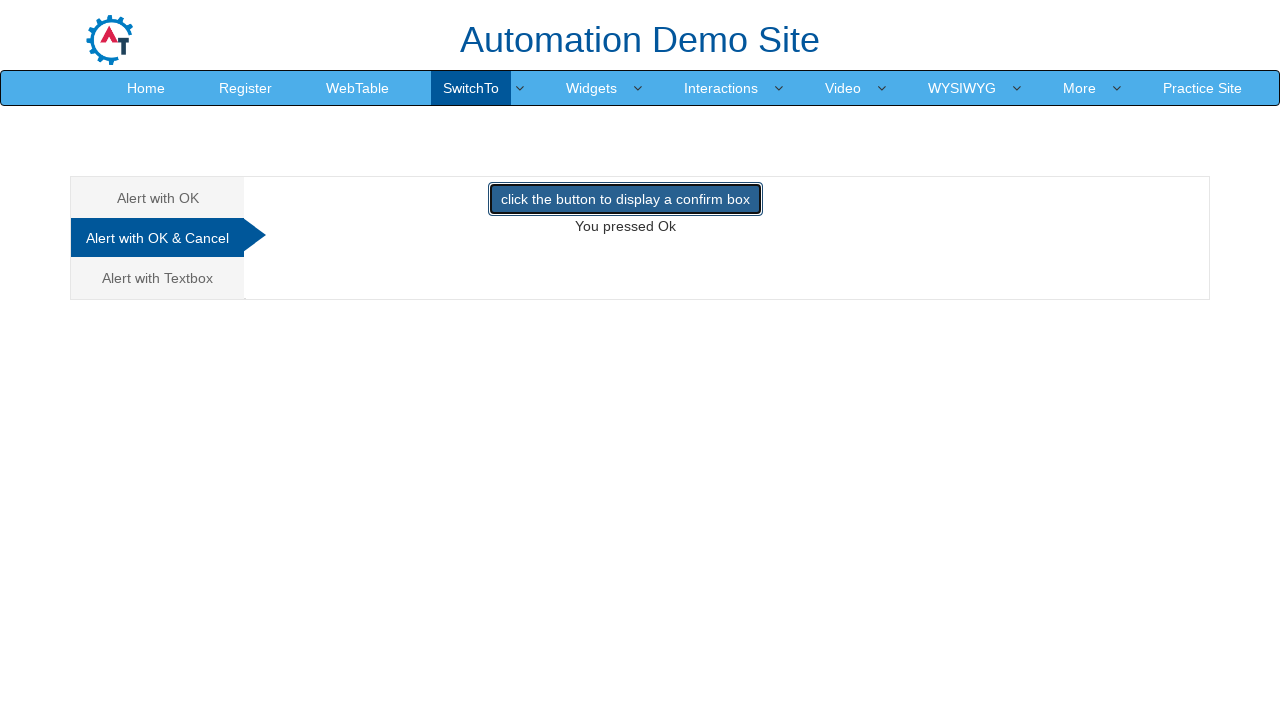

Clicked button to trigger second alert and dismissed it (Cancel) at (625, 199) on button.btn.btn-primary
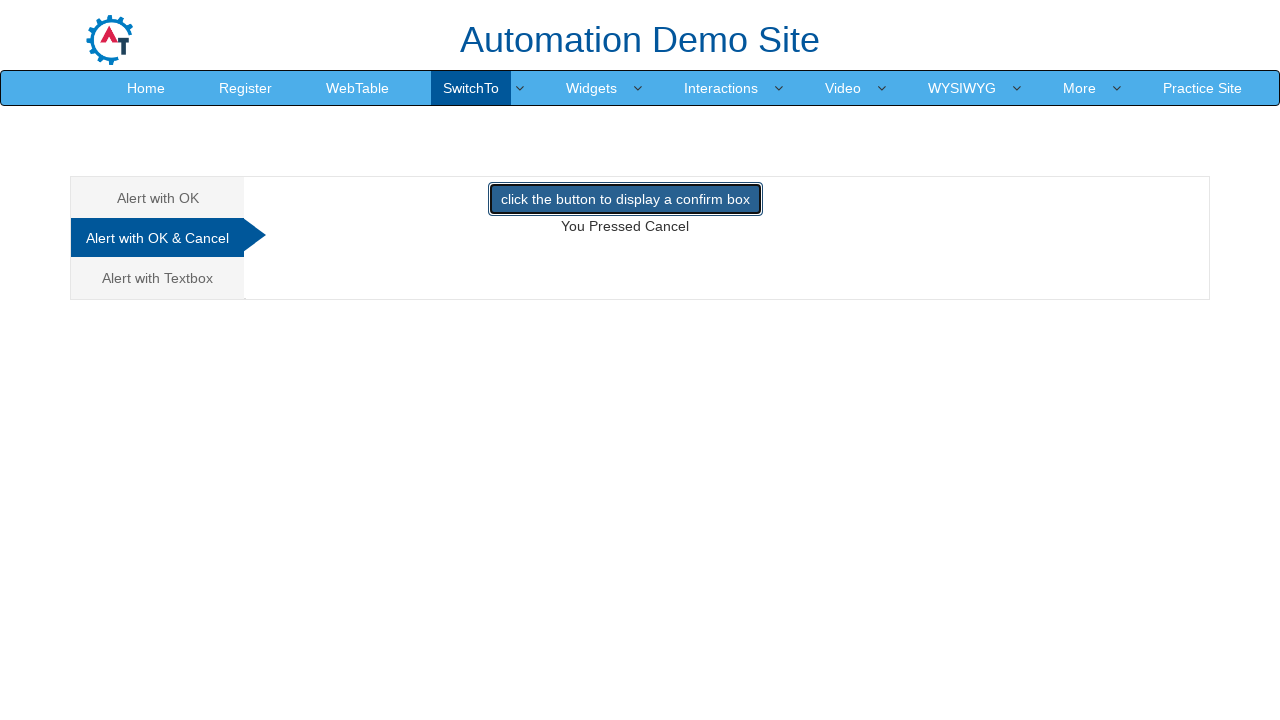

Waited for result text to update after dismissing second alert
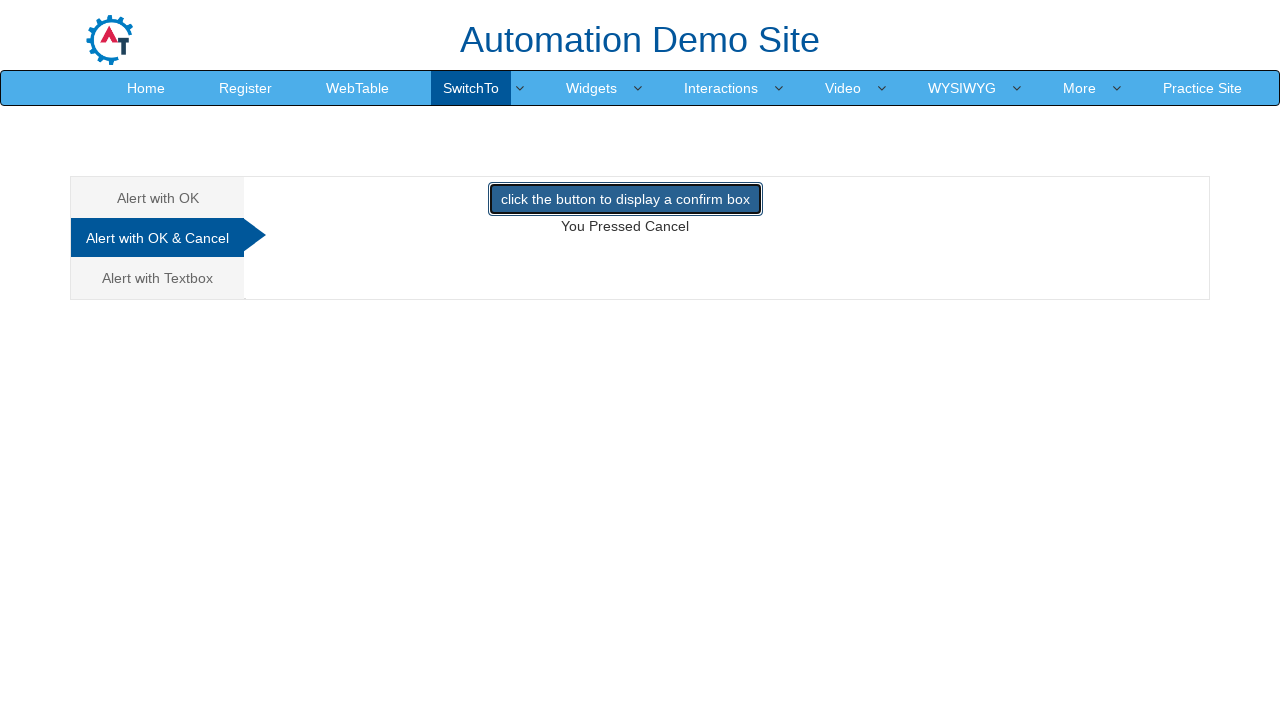

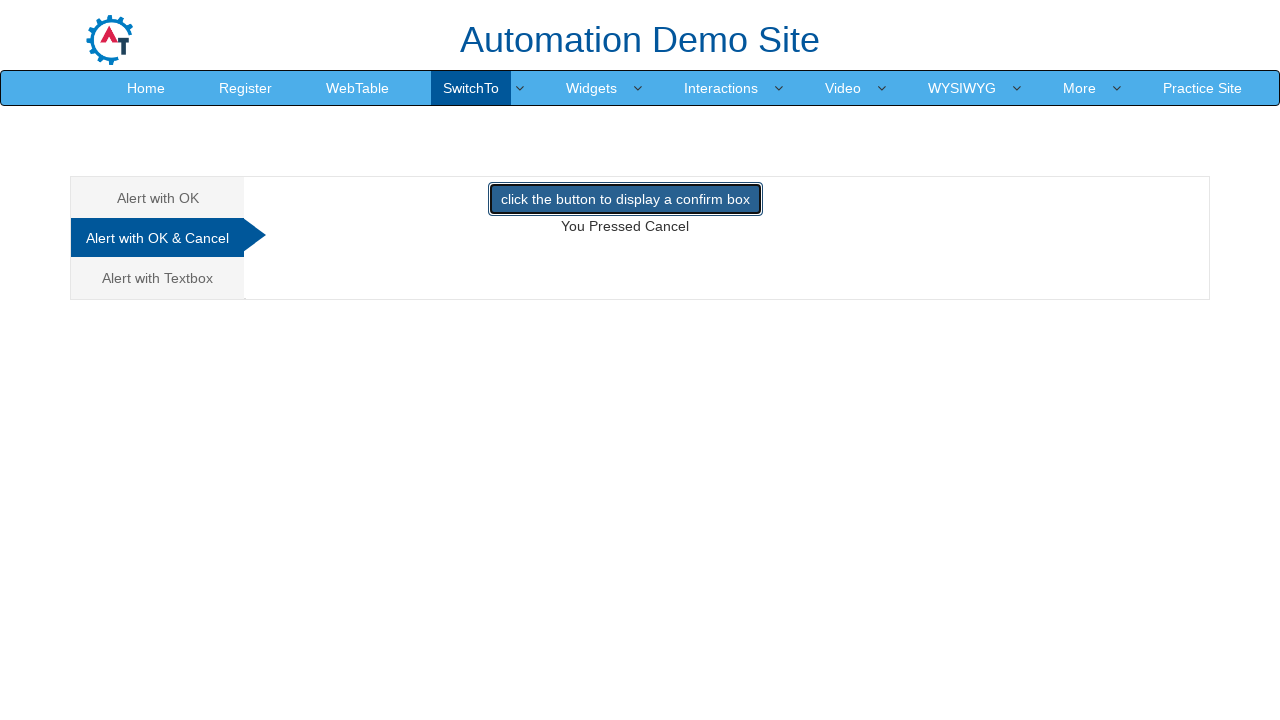